Navigates to Fast.com speed test website and waits for the speed test to run, allowing the page to measure internet connection speed.

Starting URL: https://fast.com/

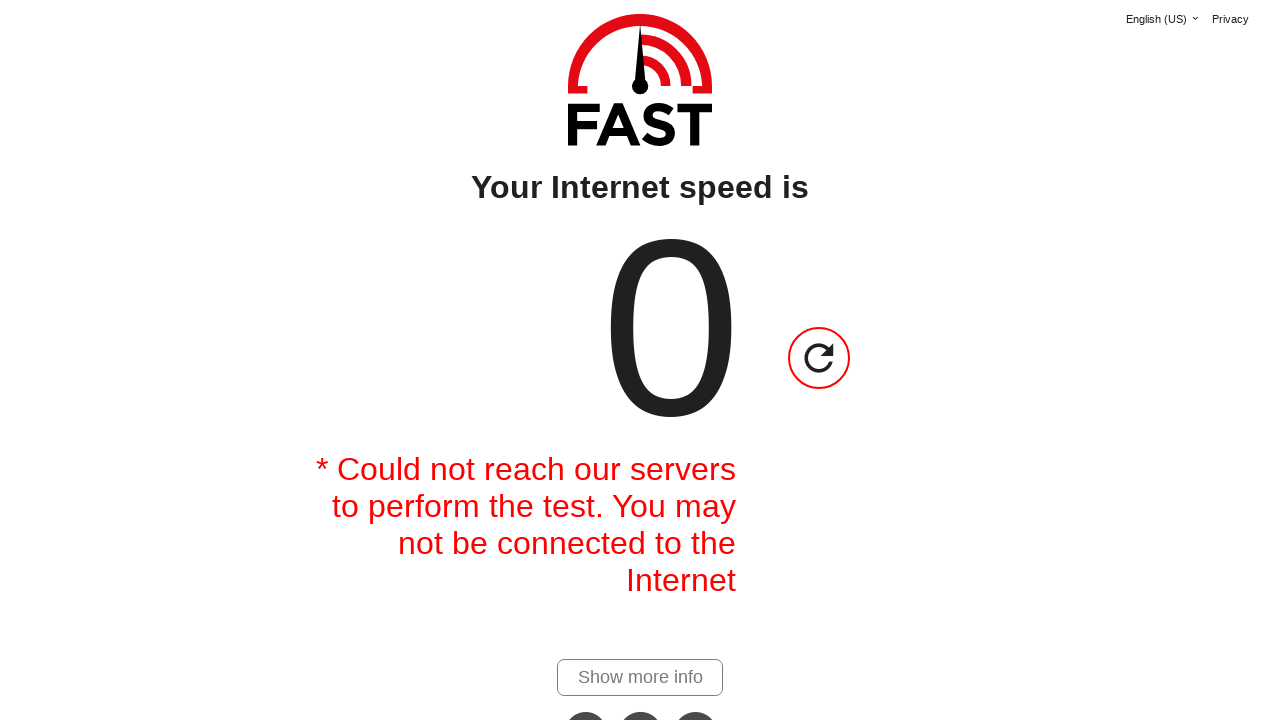

Set viewport size to 1920x1080
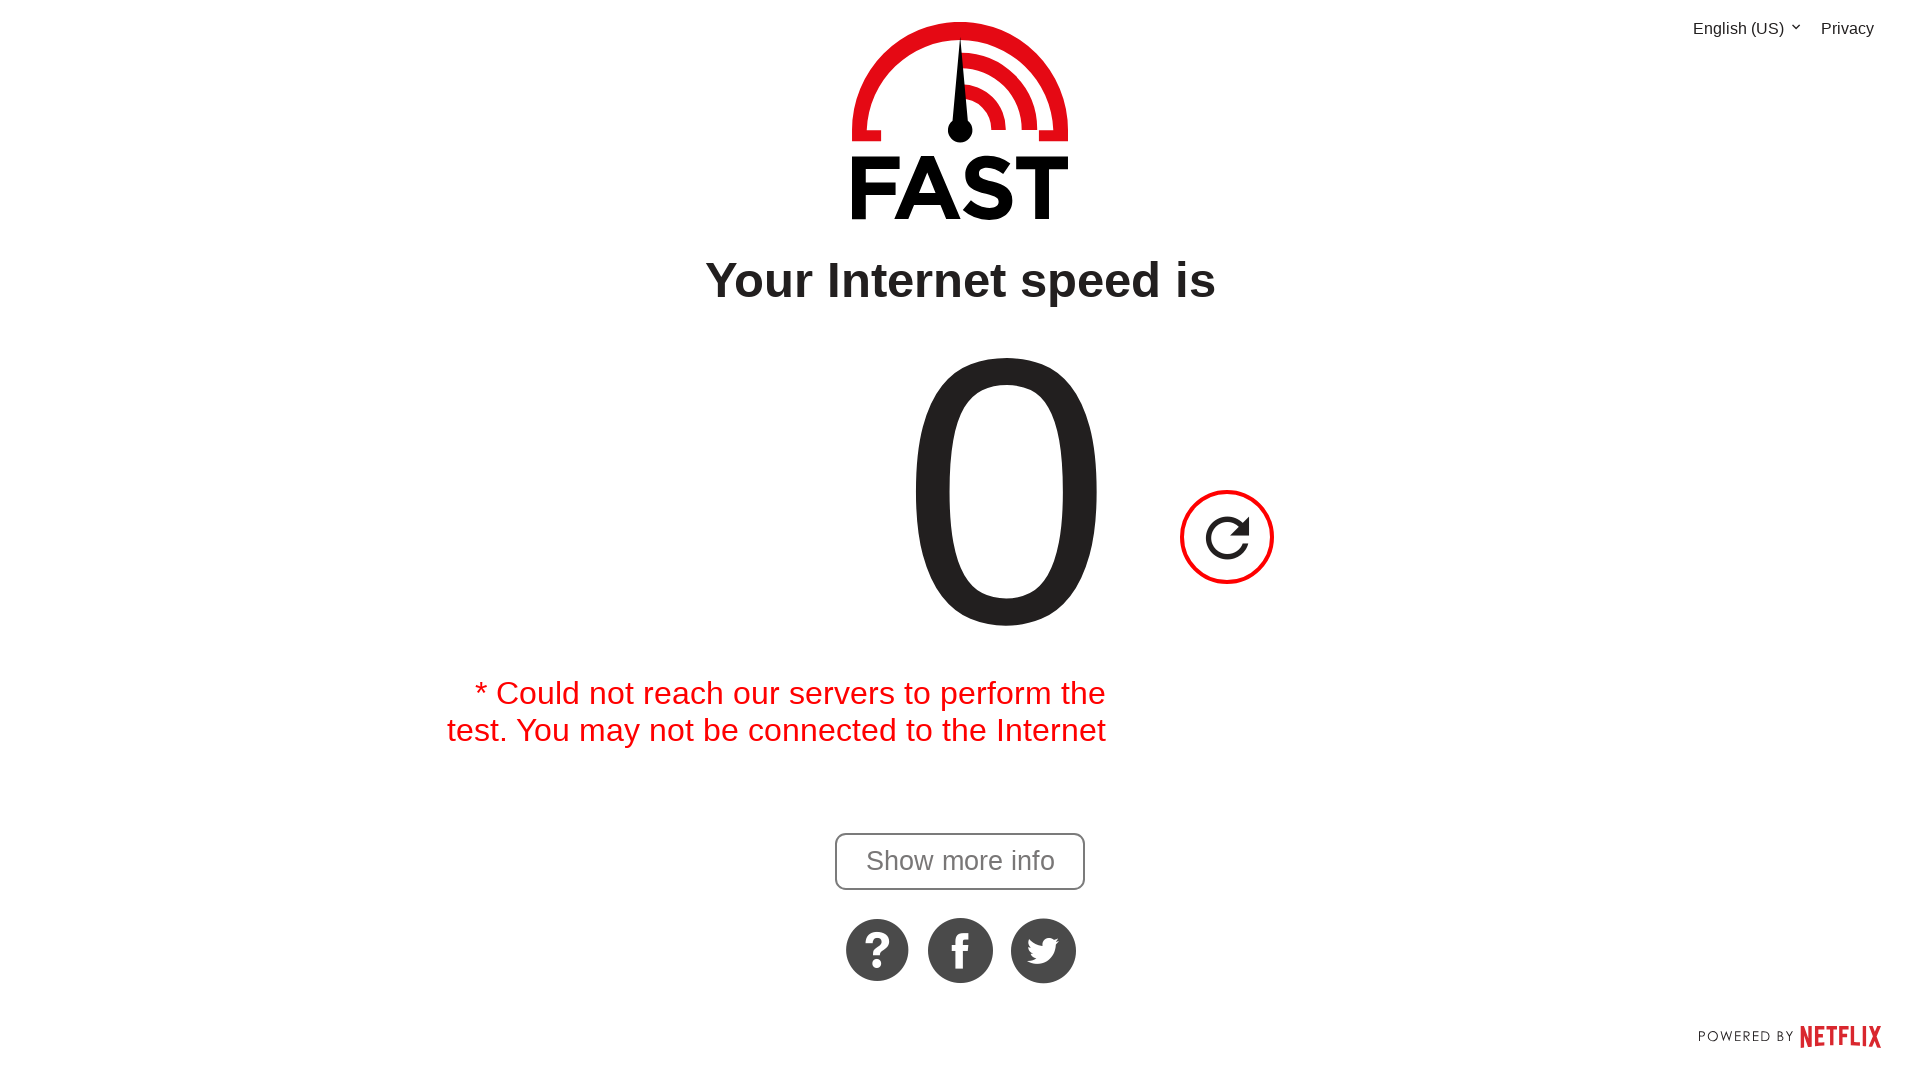

Speed test value element became visible
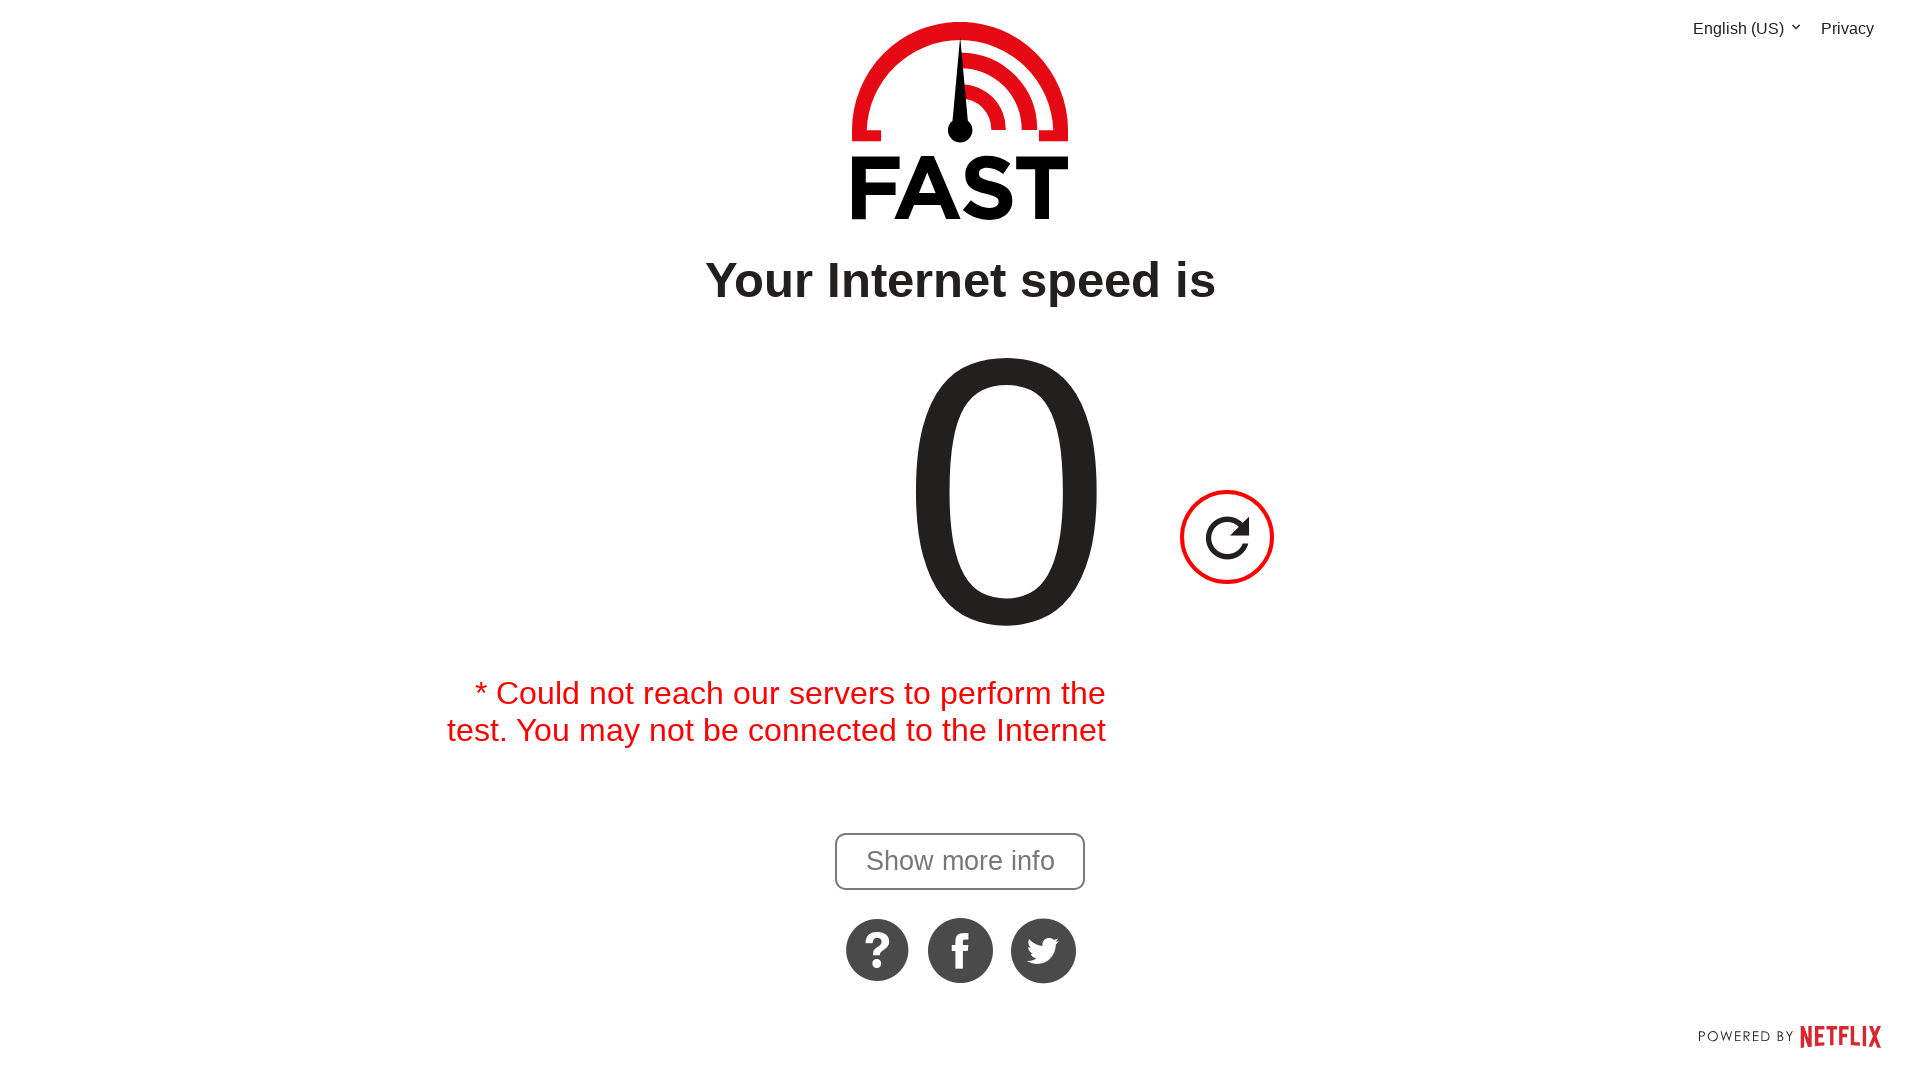

Speed test completed and measurement value populated
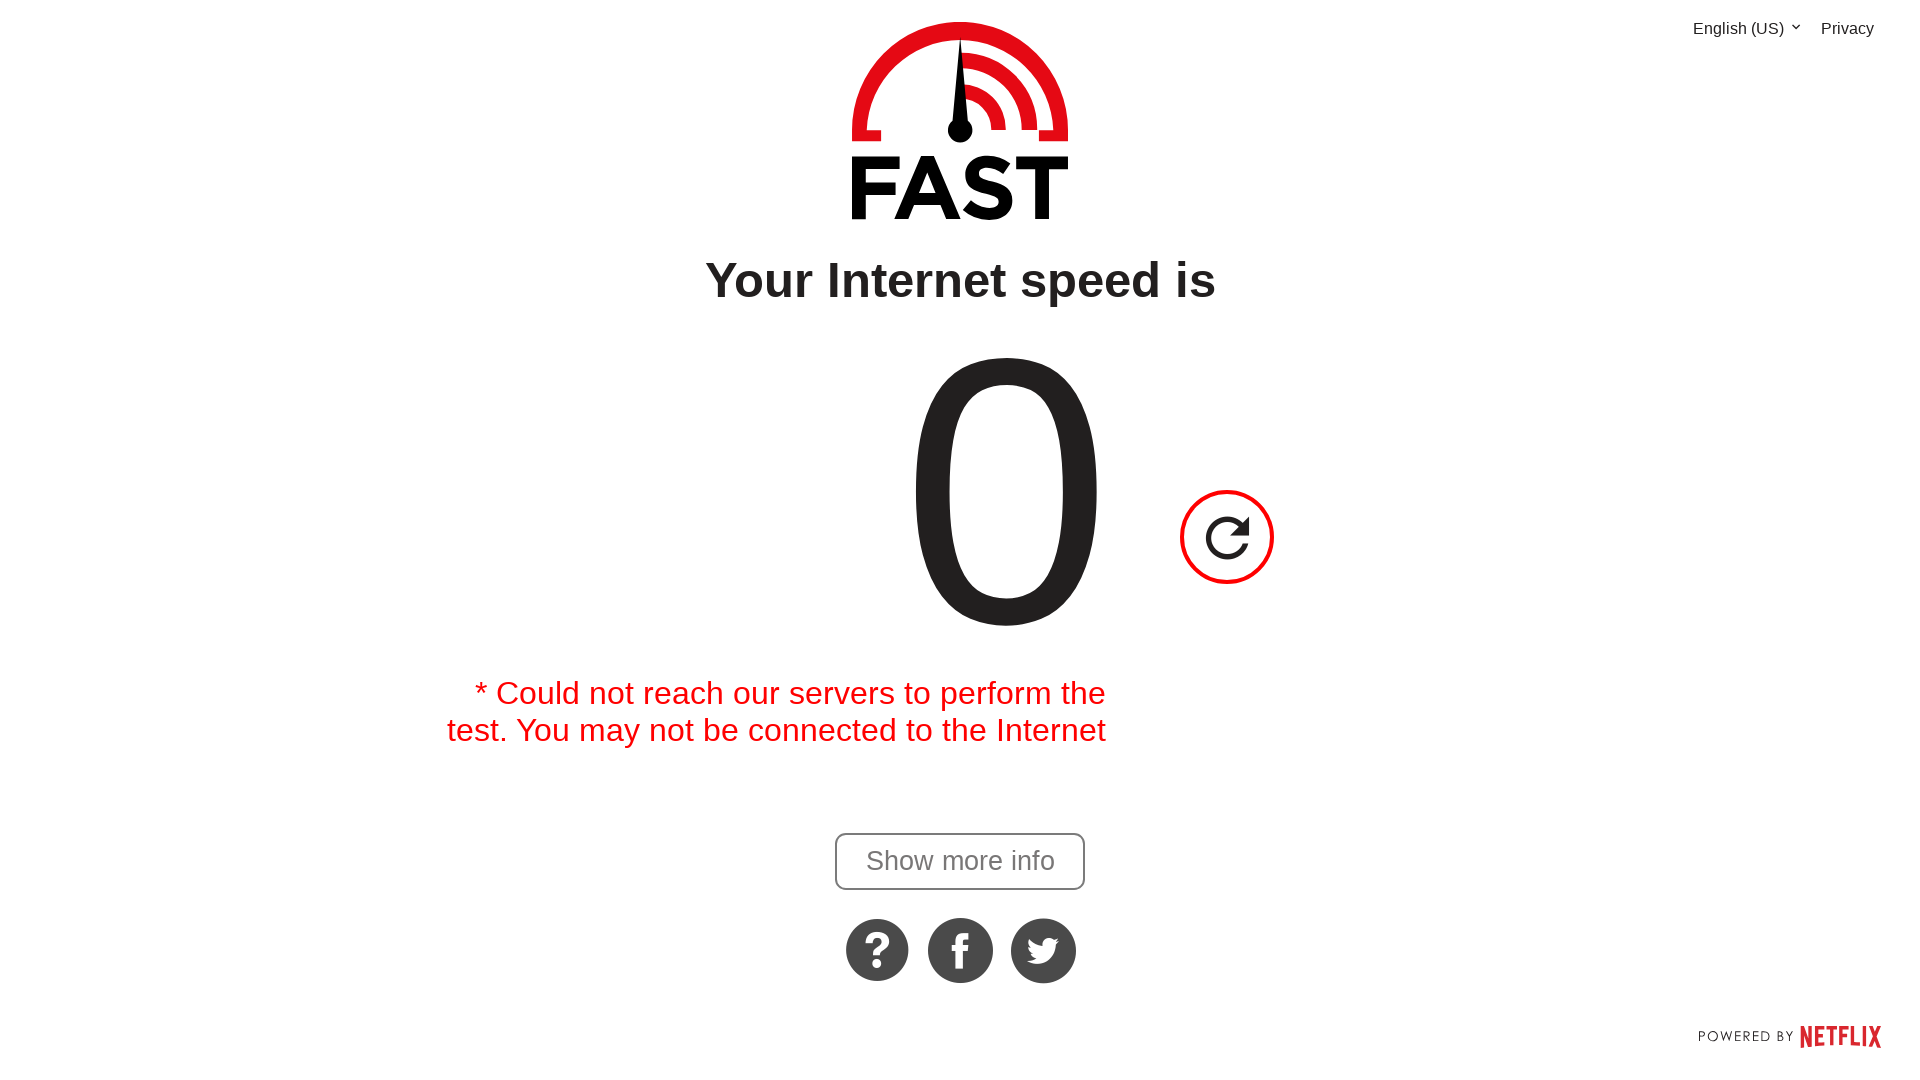

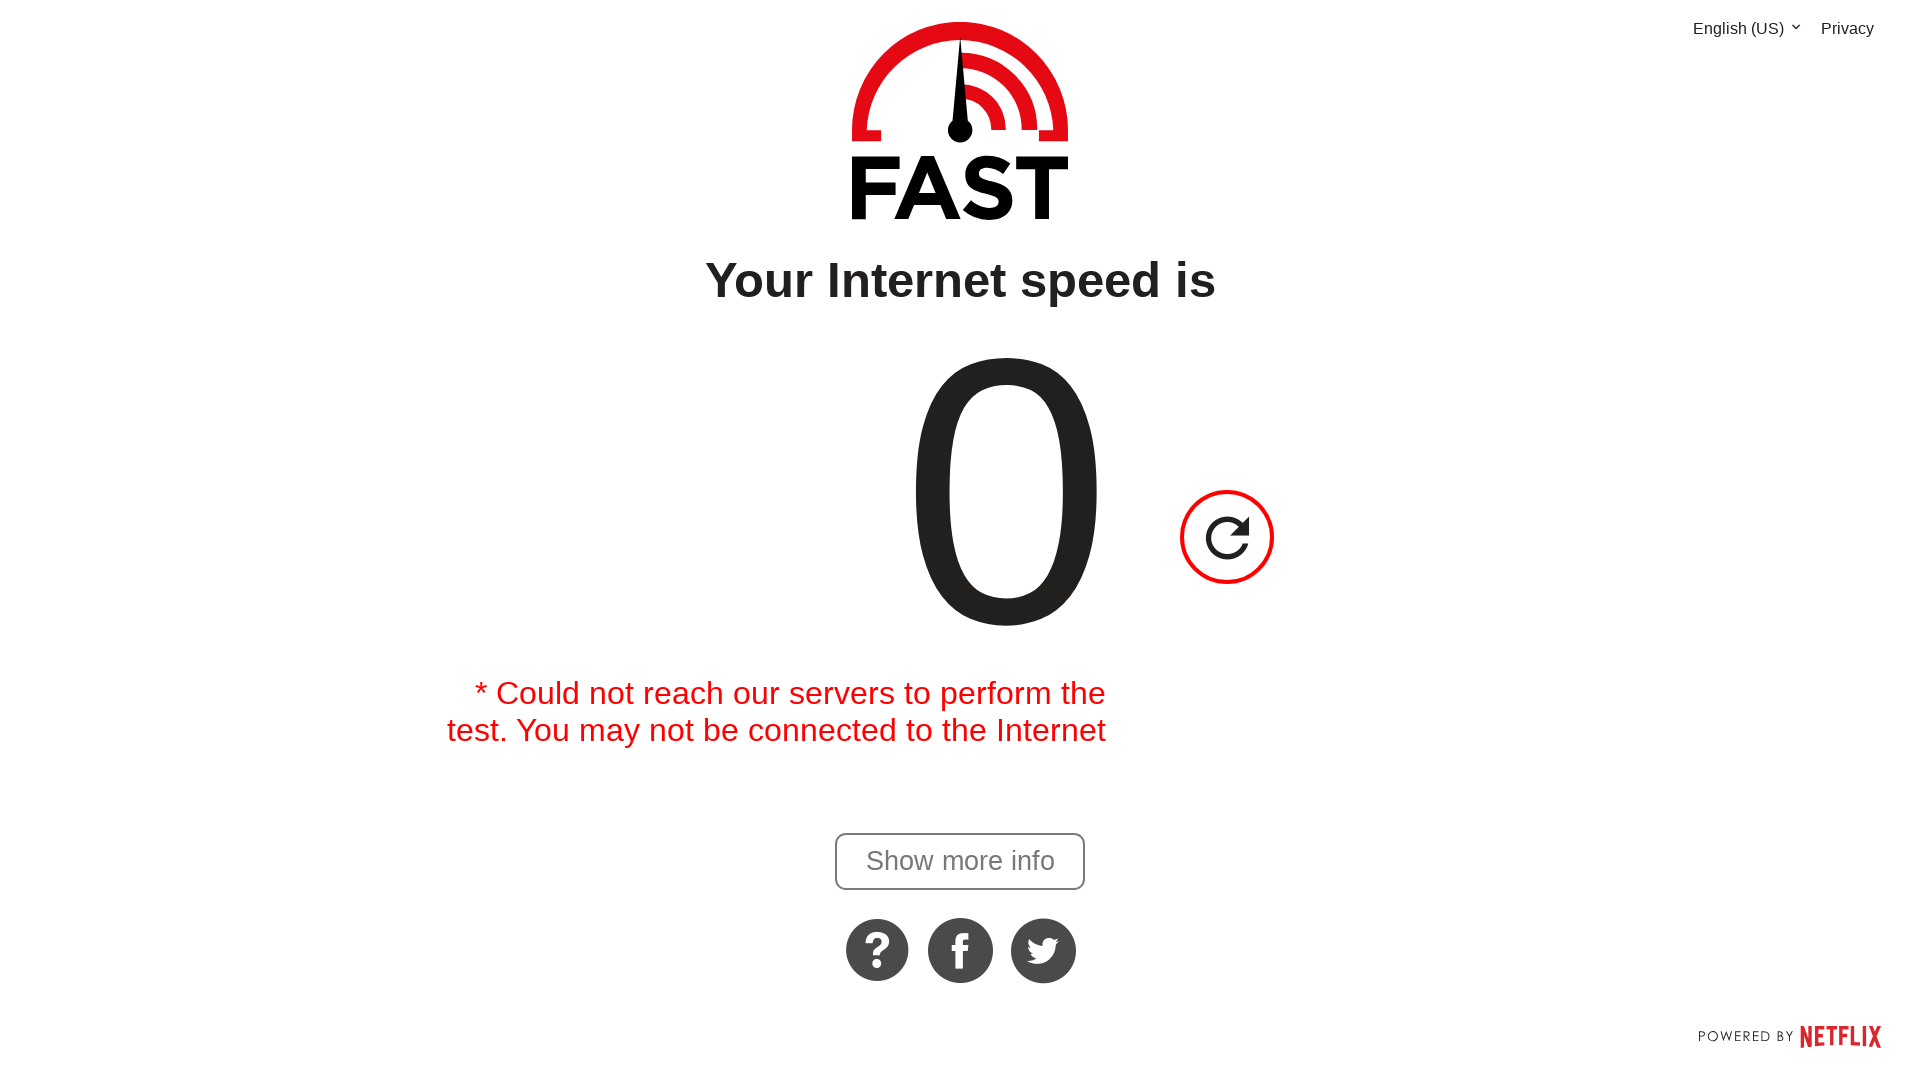